Visits a webpage and reloads it multiple times while blocking certain resource types (images, stylesheets, fonts) to speed up page loading.

Starting URL: https://sent.bio/alquis

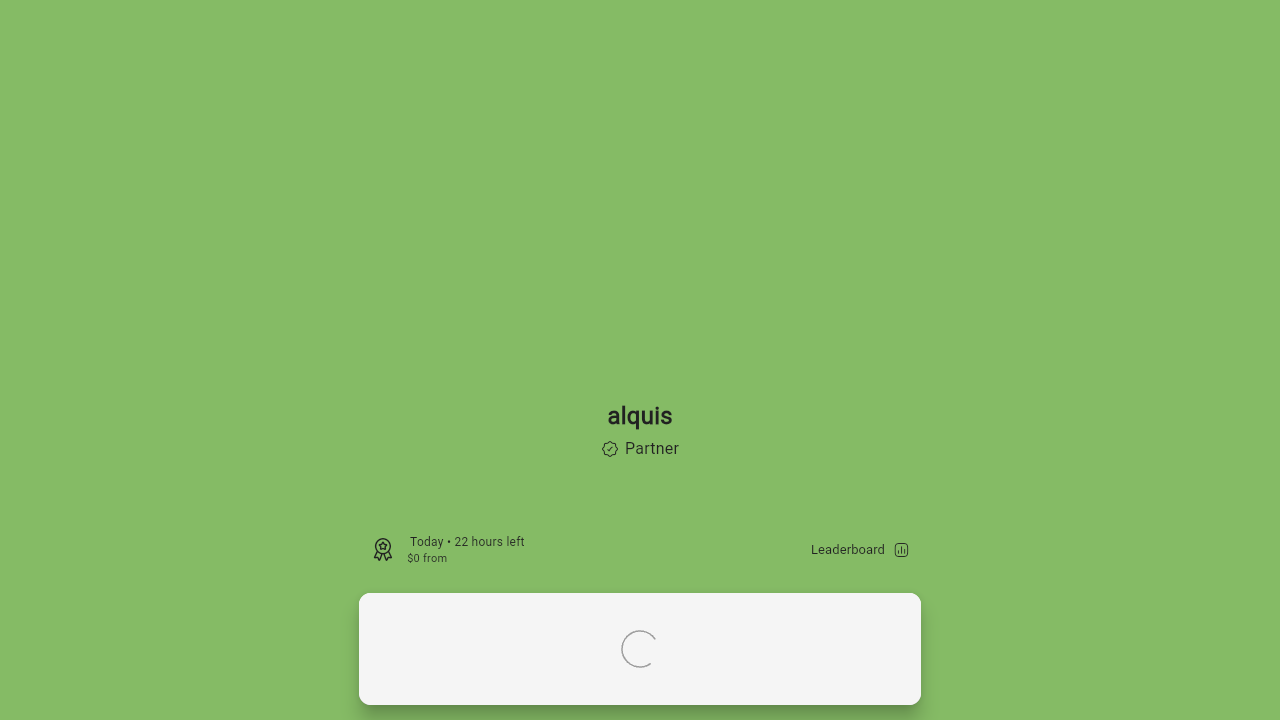

Set up resource route handler to block images, stylesheets, fonts, media, and other resources
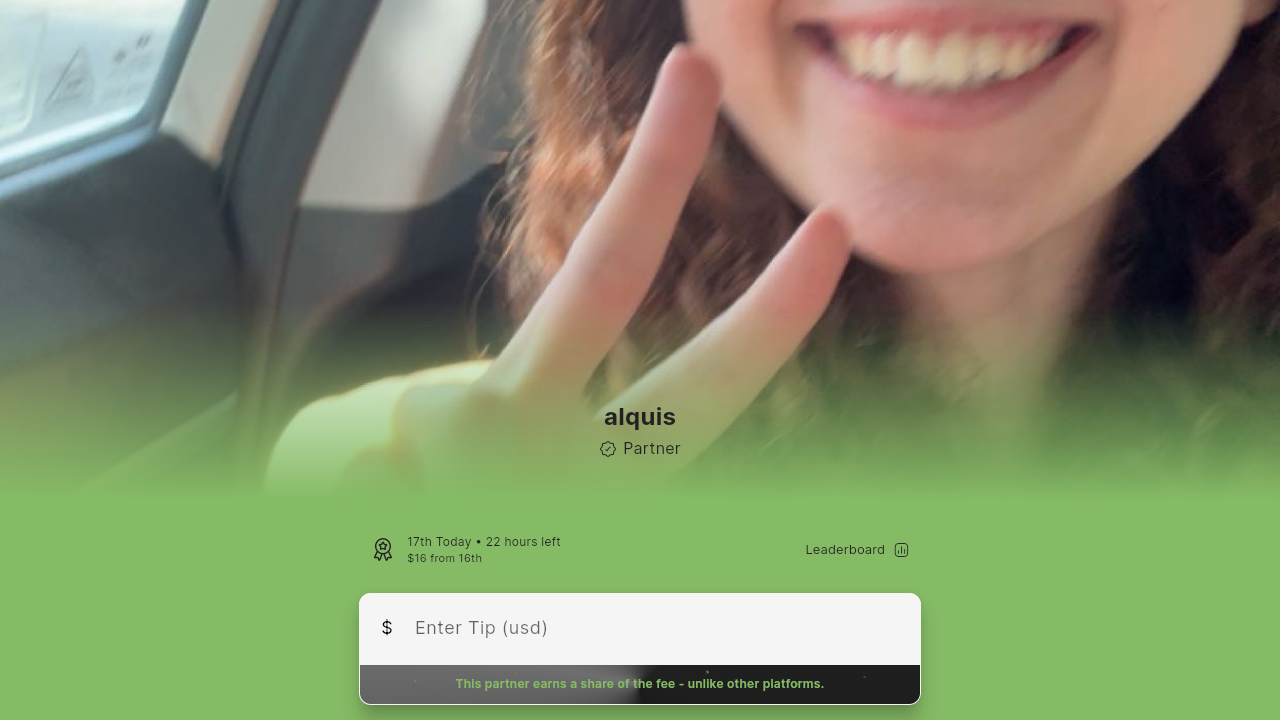

Waited for initial page to reach domcontentloaded state at https://sent.bio/alquis
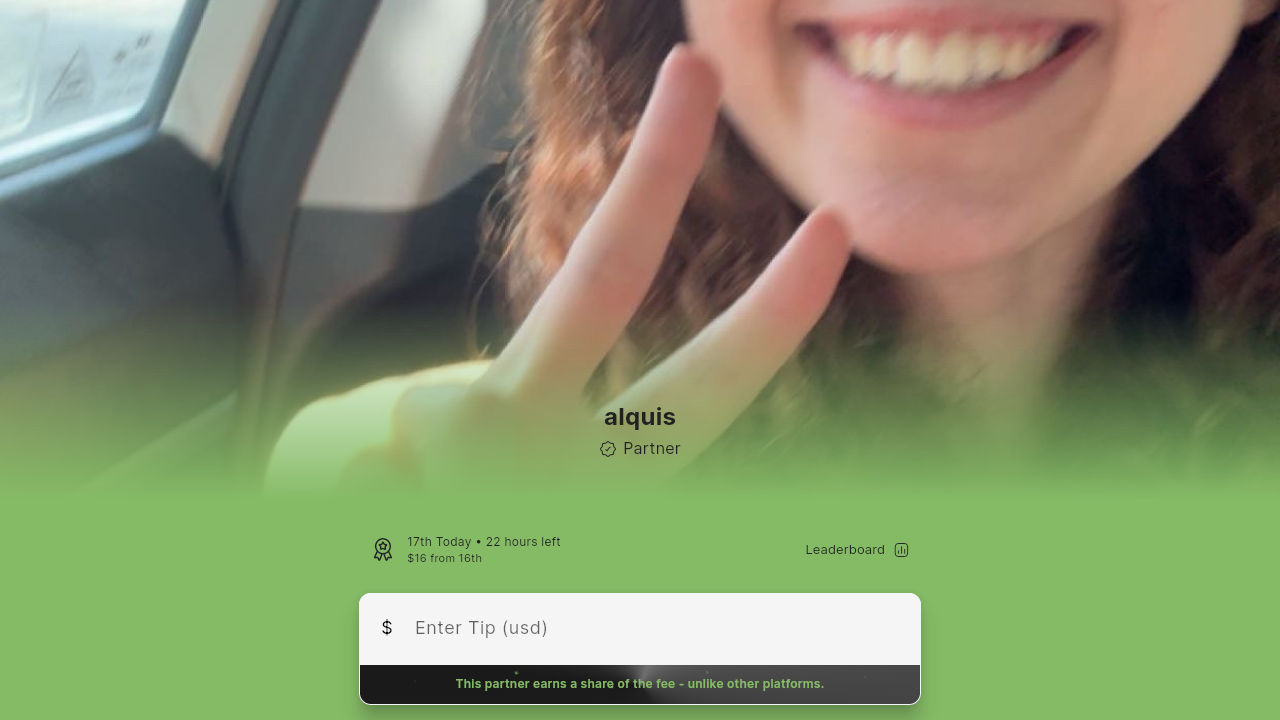

Reloaded page (iteration 1/10) and waited for domcontentloaded state
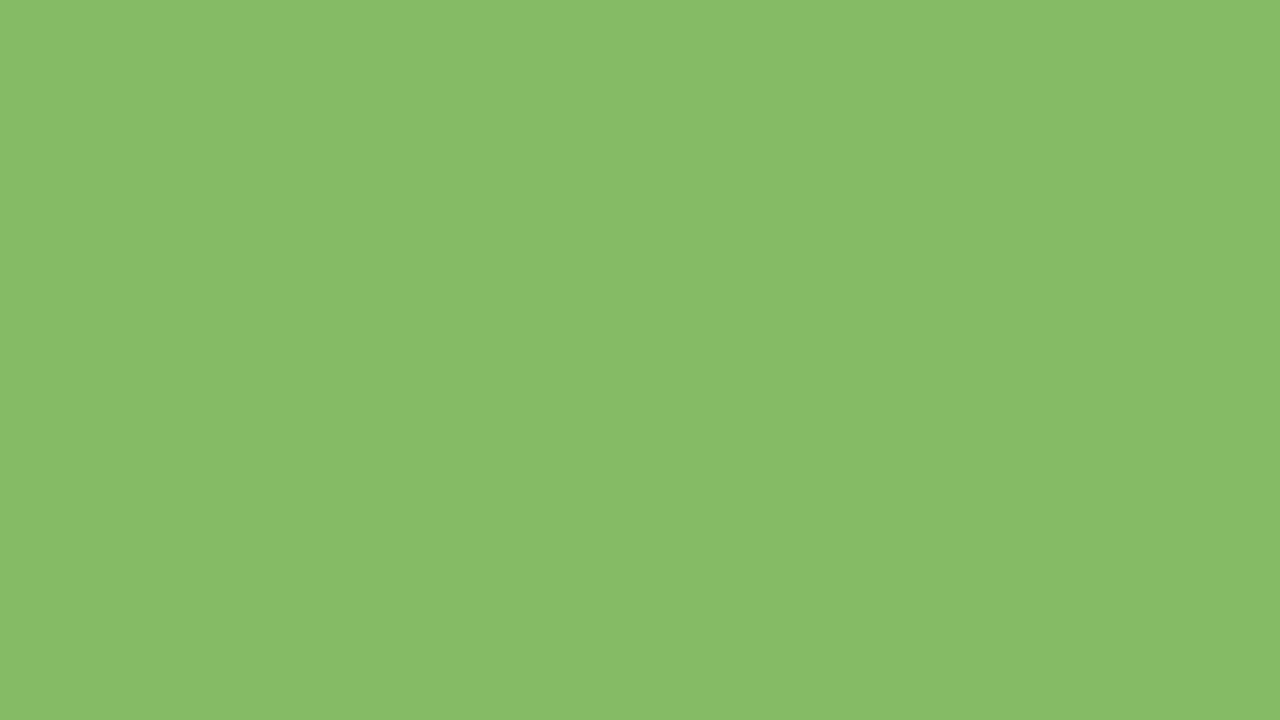

Reloaded page (iteration 2/10) and waited for domcontentloaded state
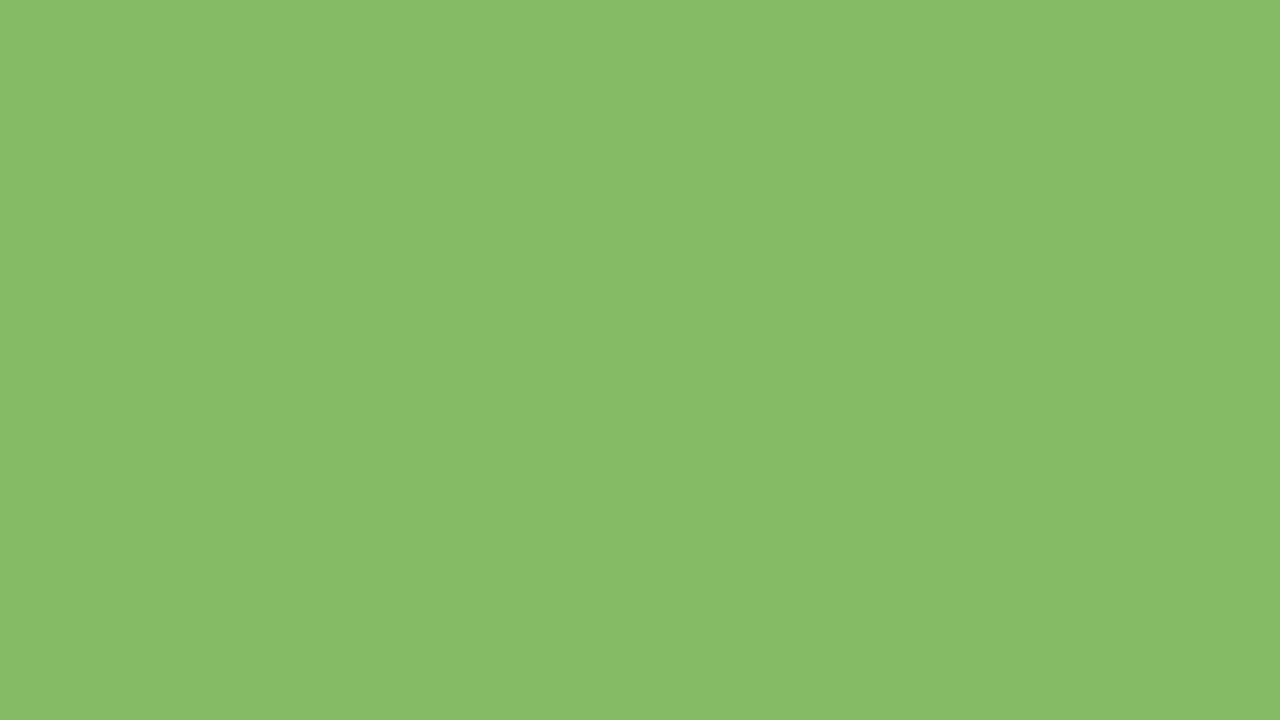

Reloaded page (iteration 3/10) and waited for domcontentloaded state
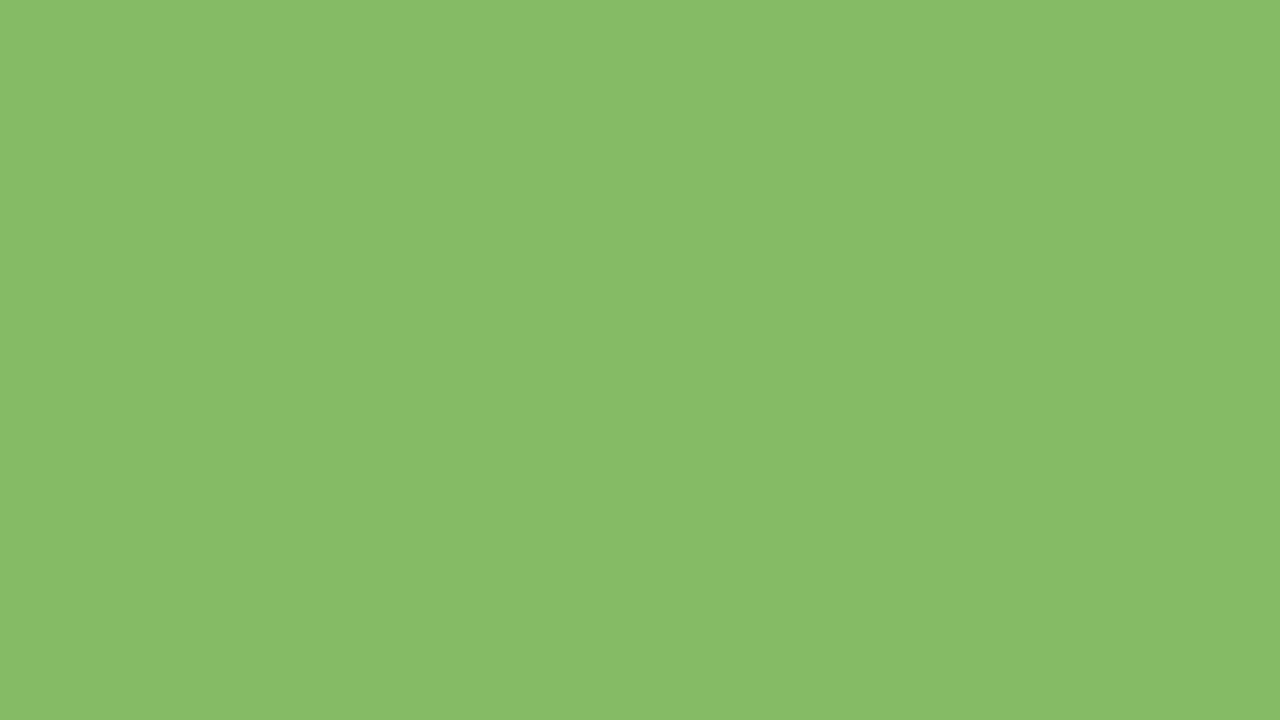

Reloaded page (iteration 4/10) and waited for domcontentloaded state
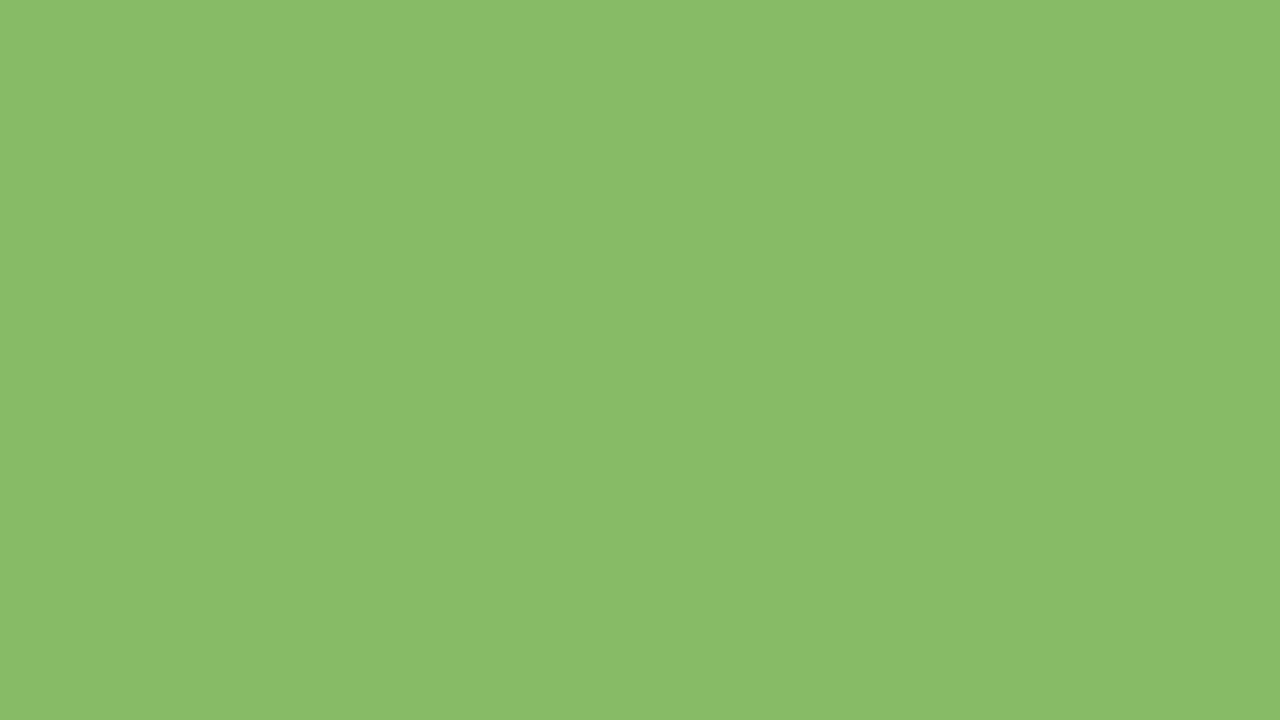

Reloaded page (iteration 5/10) and waited for domcontentloaded state
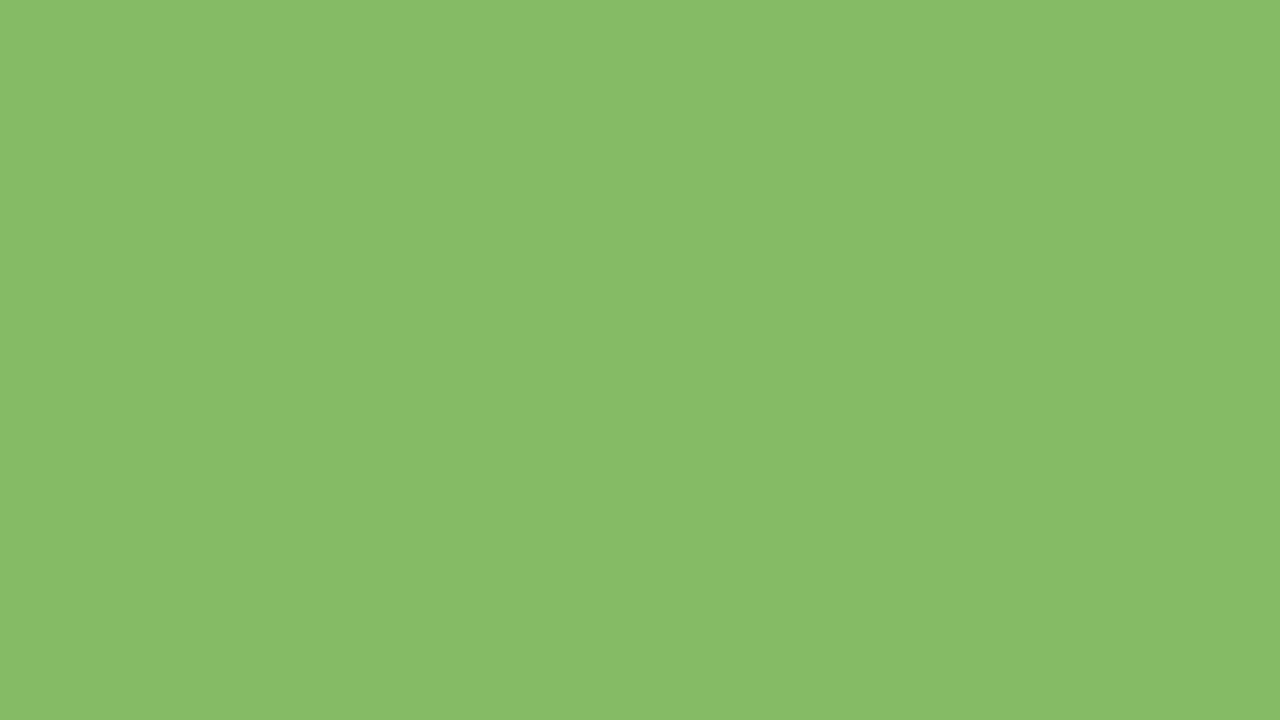

Reloaded page (iteration 6/10) and waited for domcontentloaded state
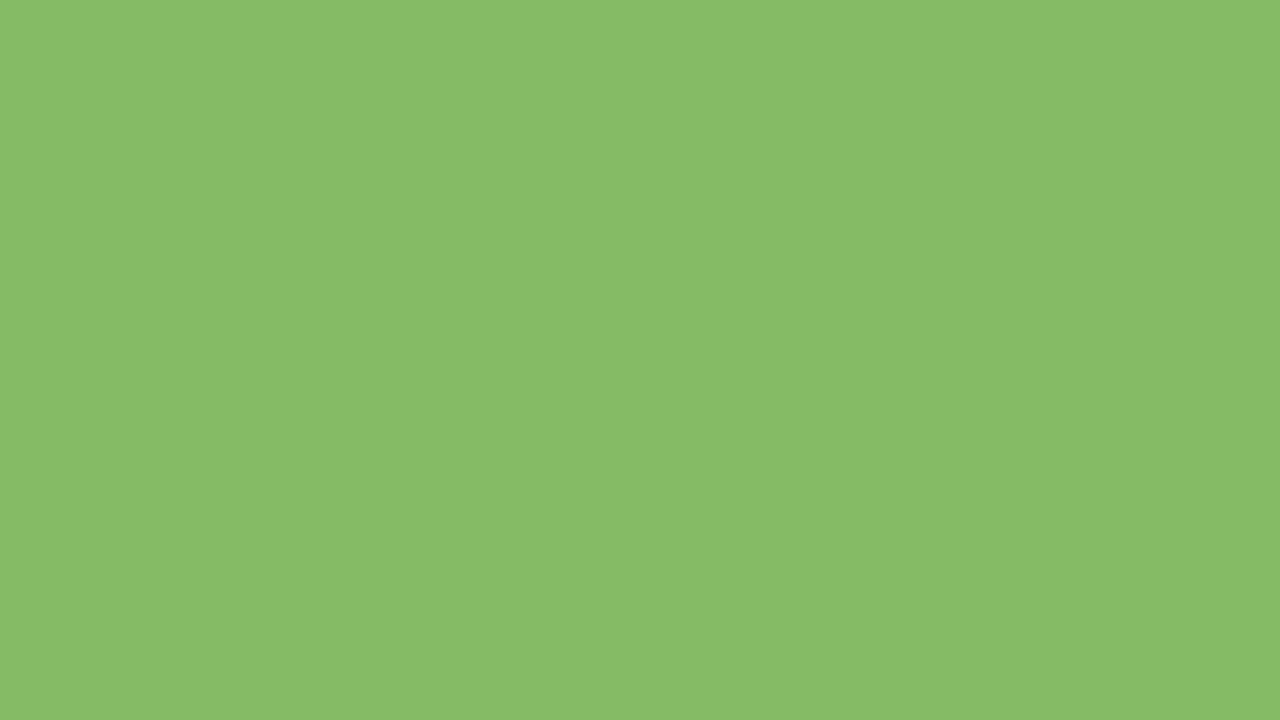

Reloaded page (iteration 7/10) and waited for domcontentloaded state
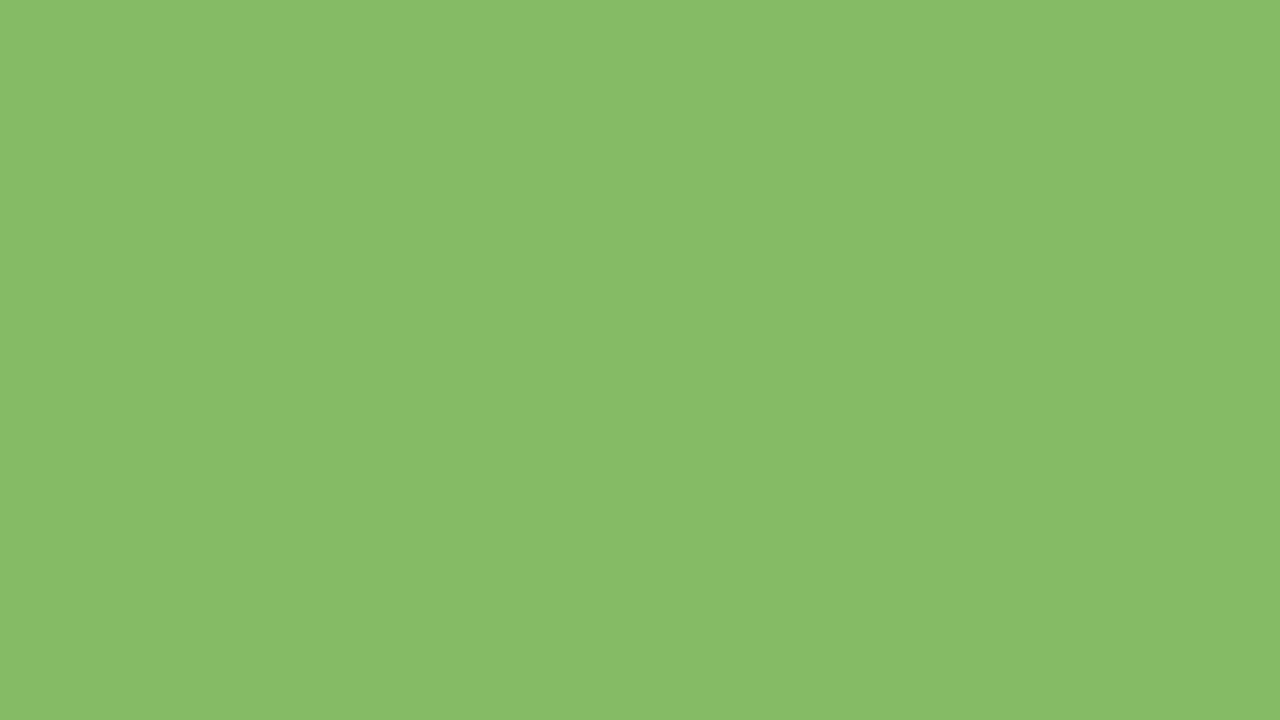

Reloaded page (iteration 8/10) and waited for domcontentloaded state
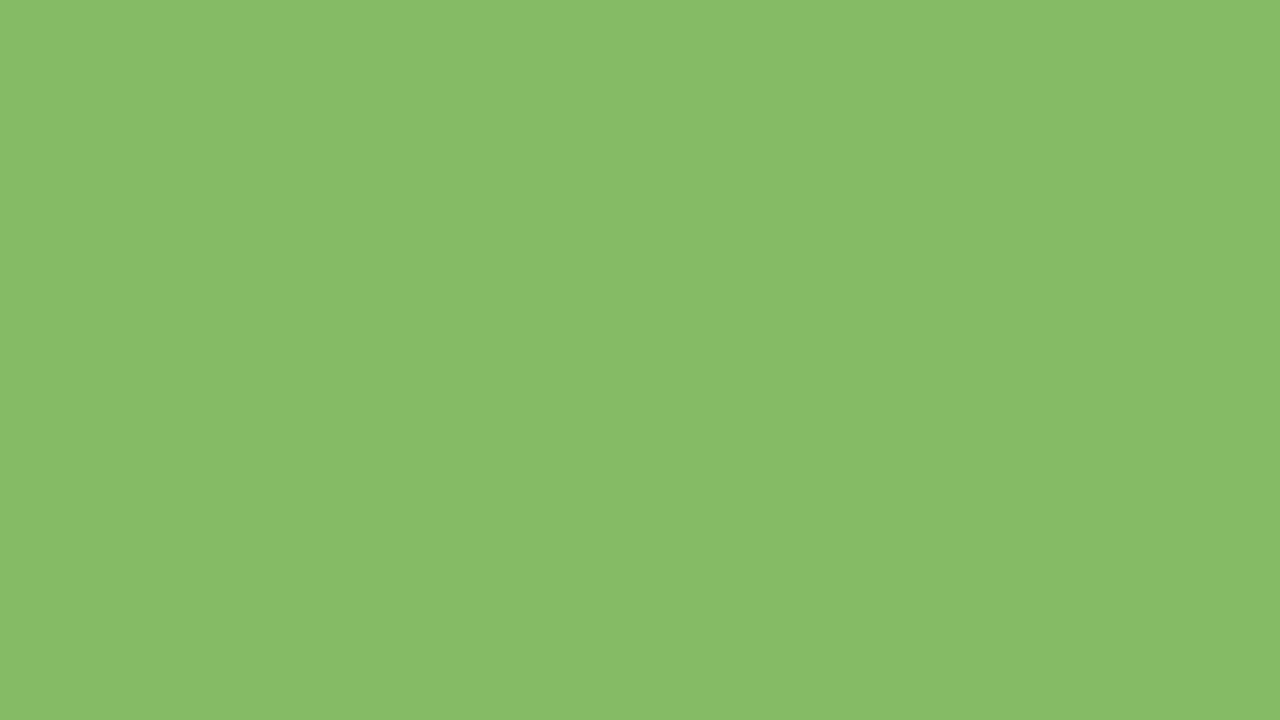

Reloaded page (iteration 9/10) and waited for domcontentloaded state
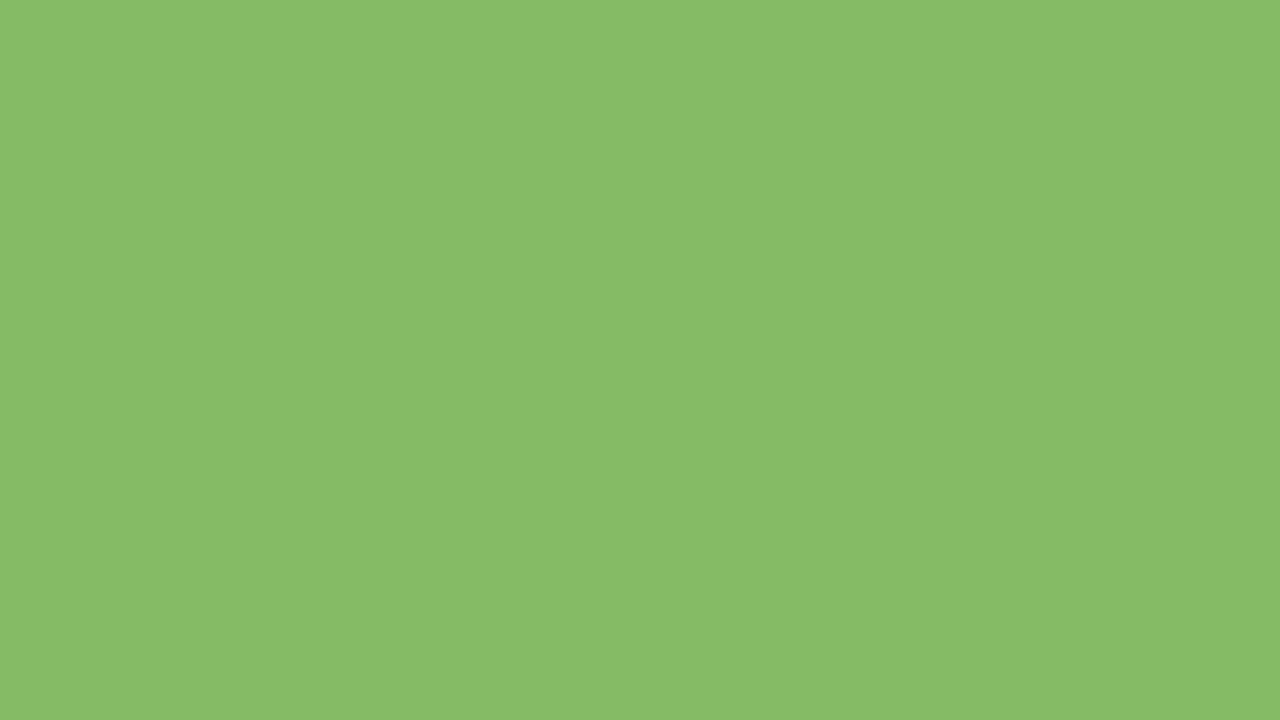

Reloaded page (iteration 10/10) and waited for domcontentloaded state
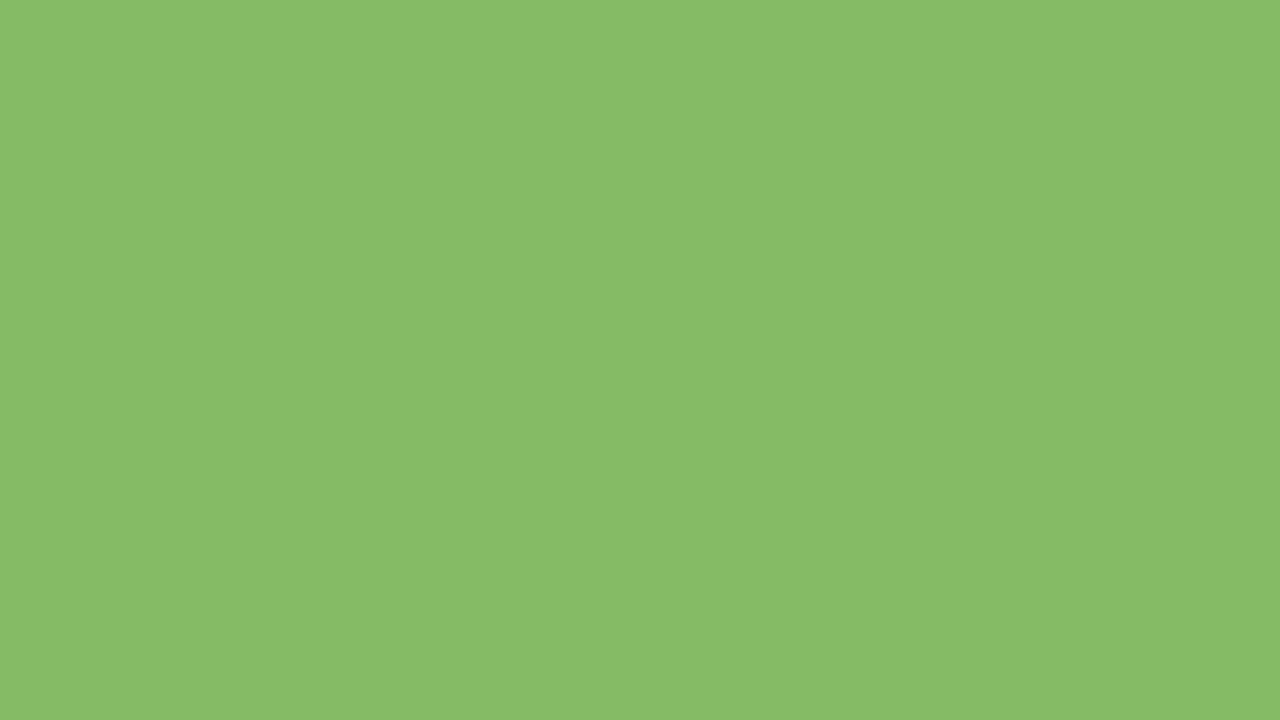

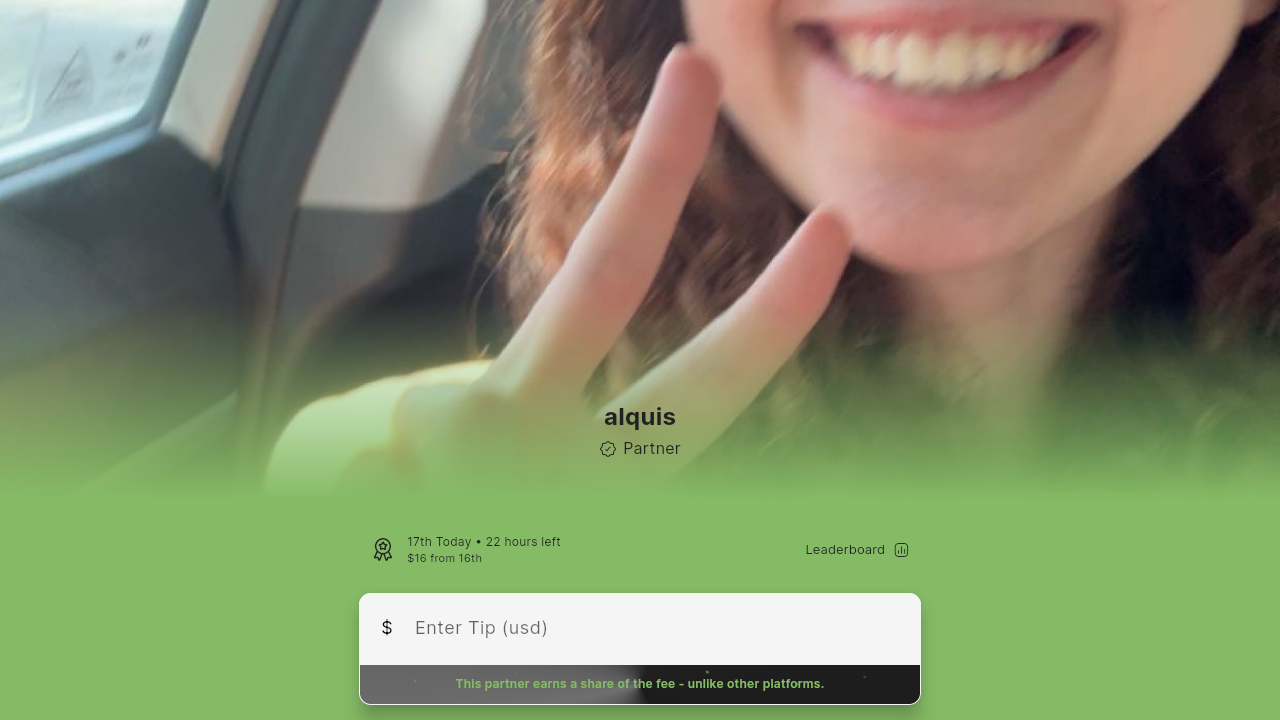